Tests that the clear completed button displays correct text

Starting URL: https://demo.playwright.dev/todomvc

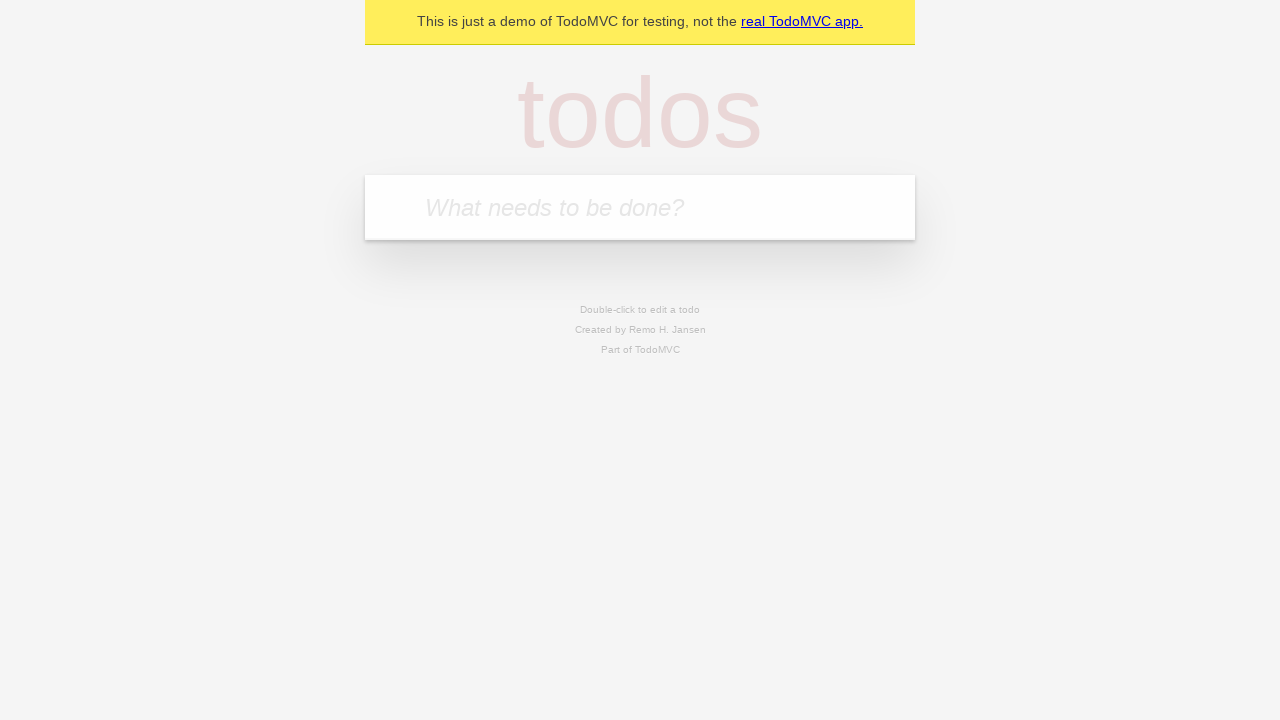

Filled first todo input with 'buy some cheese' on .new-todo
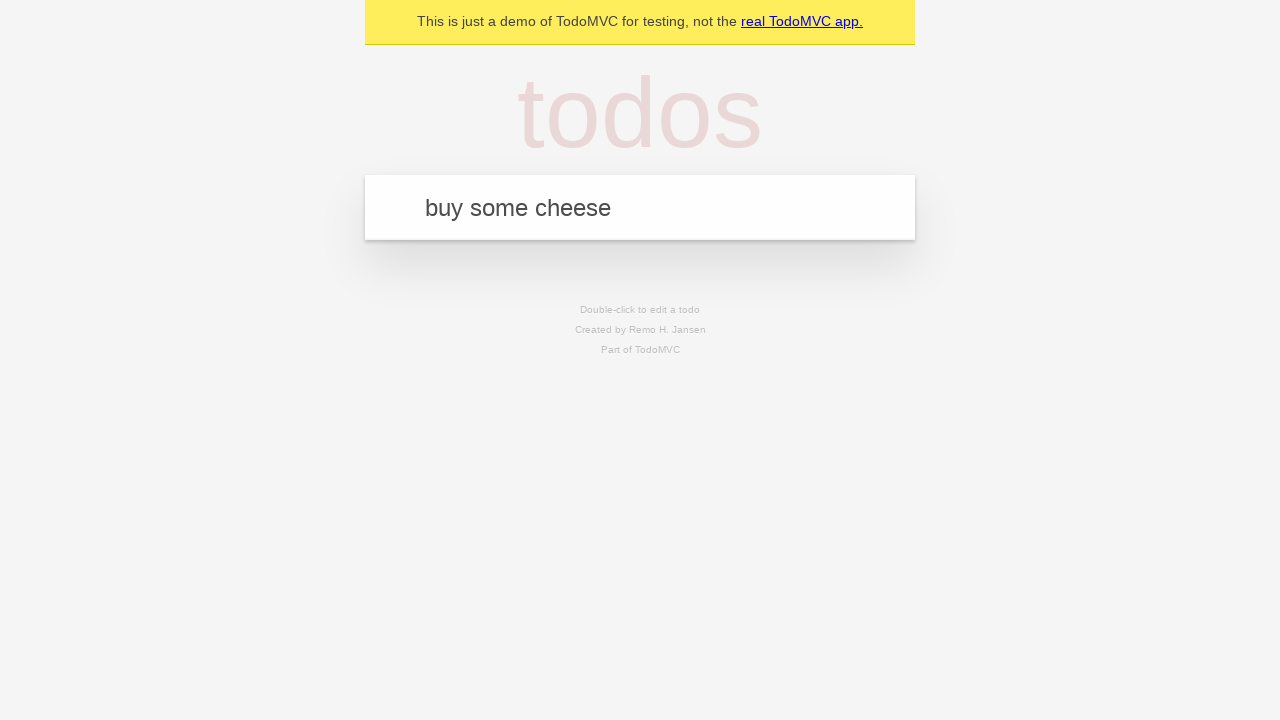

Pressed Enter to add first todo on .new-todo
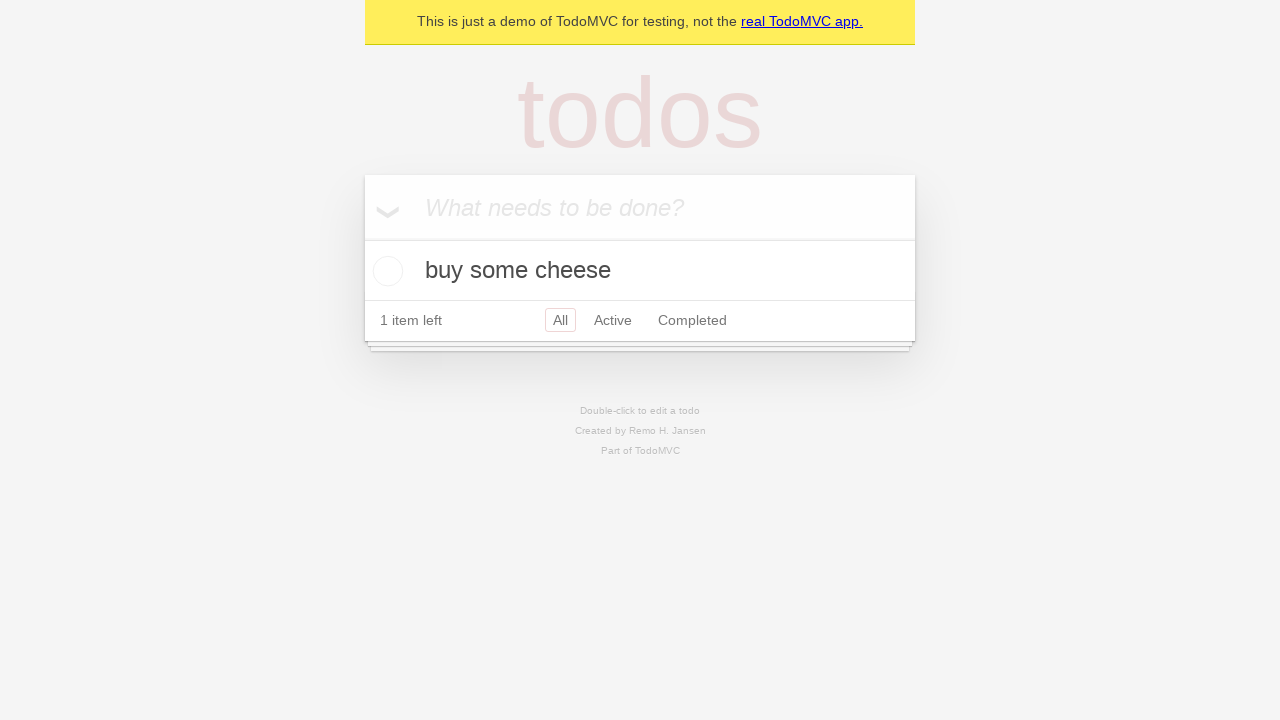

Filled second todo input with 'feed the cat' on .new-todo
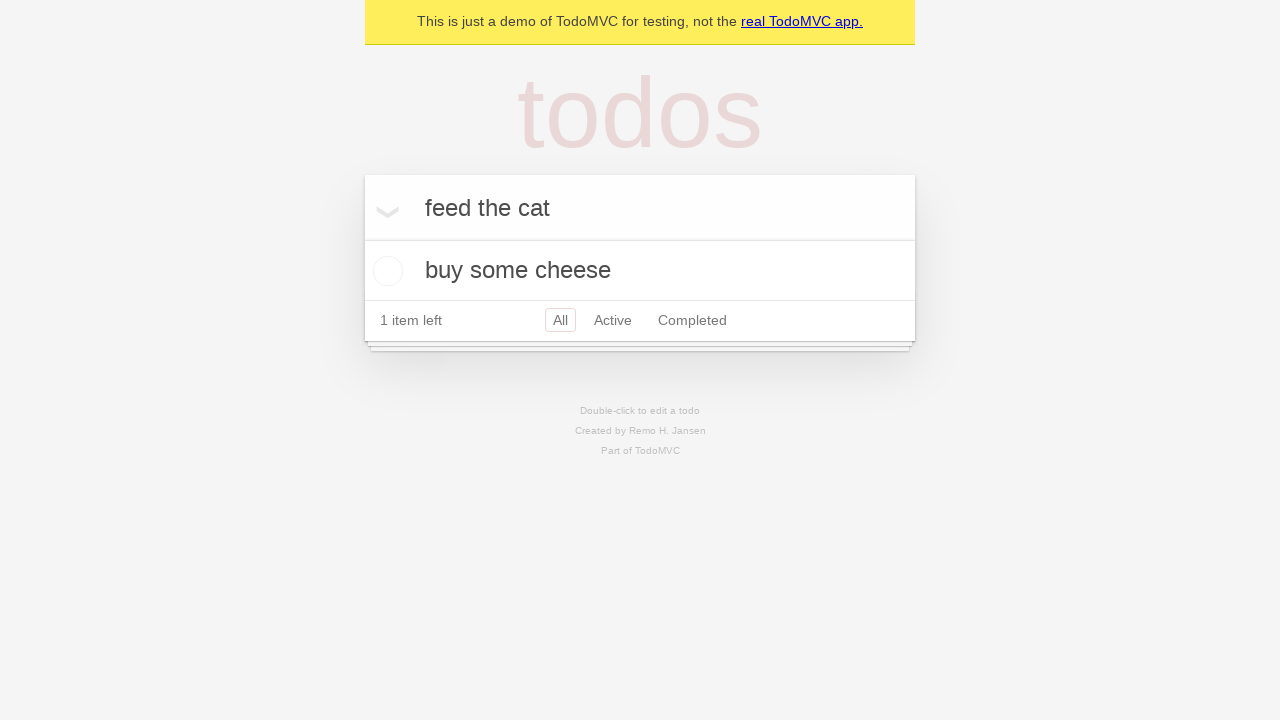

Pressed Enter to add second todo on .new-todo
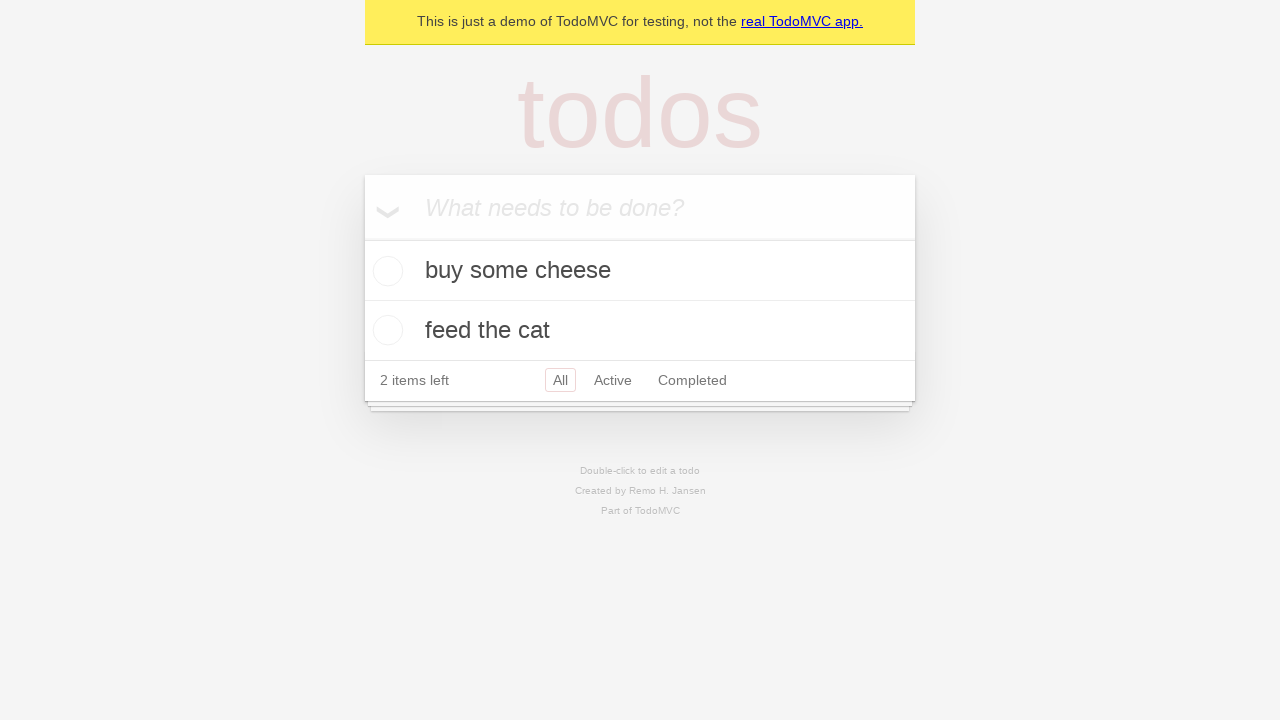

Filled third todo input with 'book a doctors appointment' on .new-todo
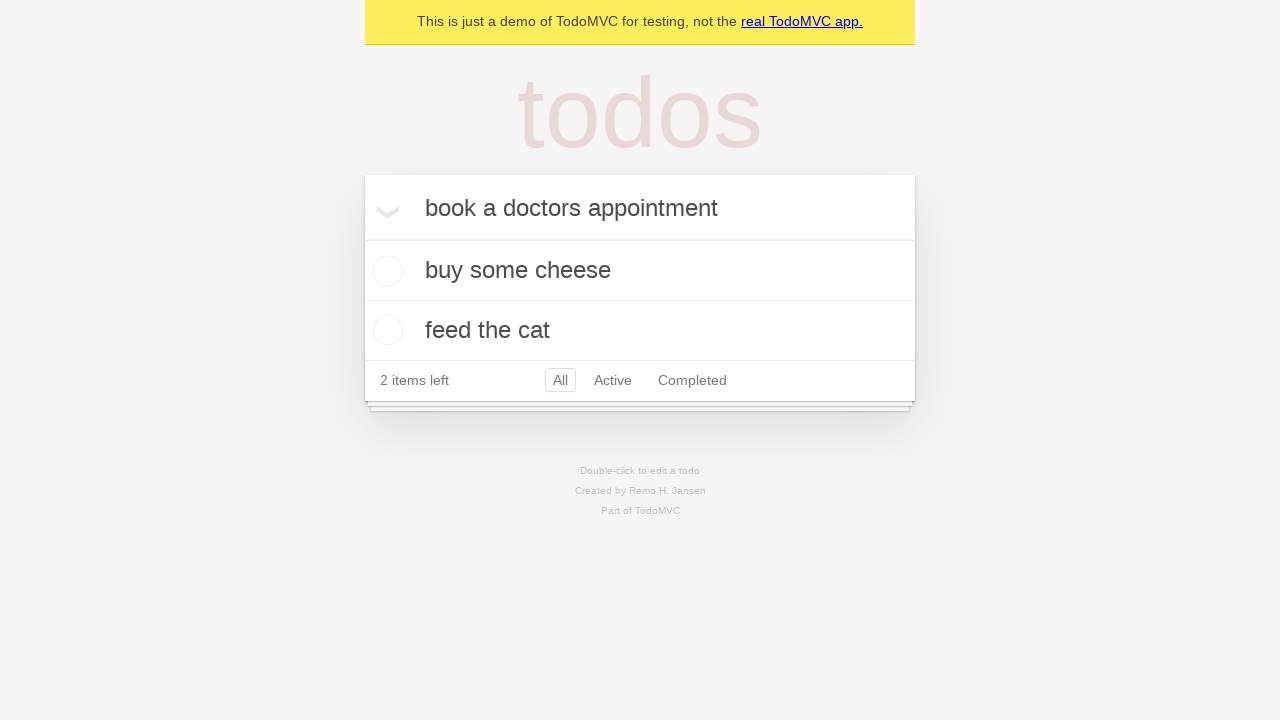

Pressed Enter to add third todo on .new-todo
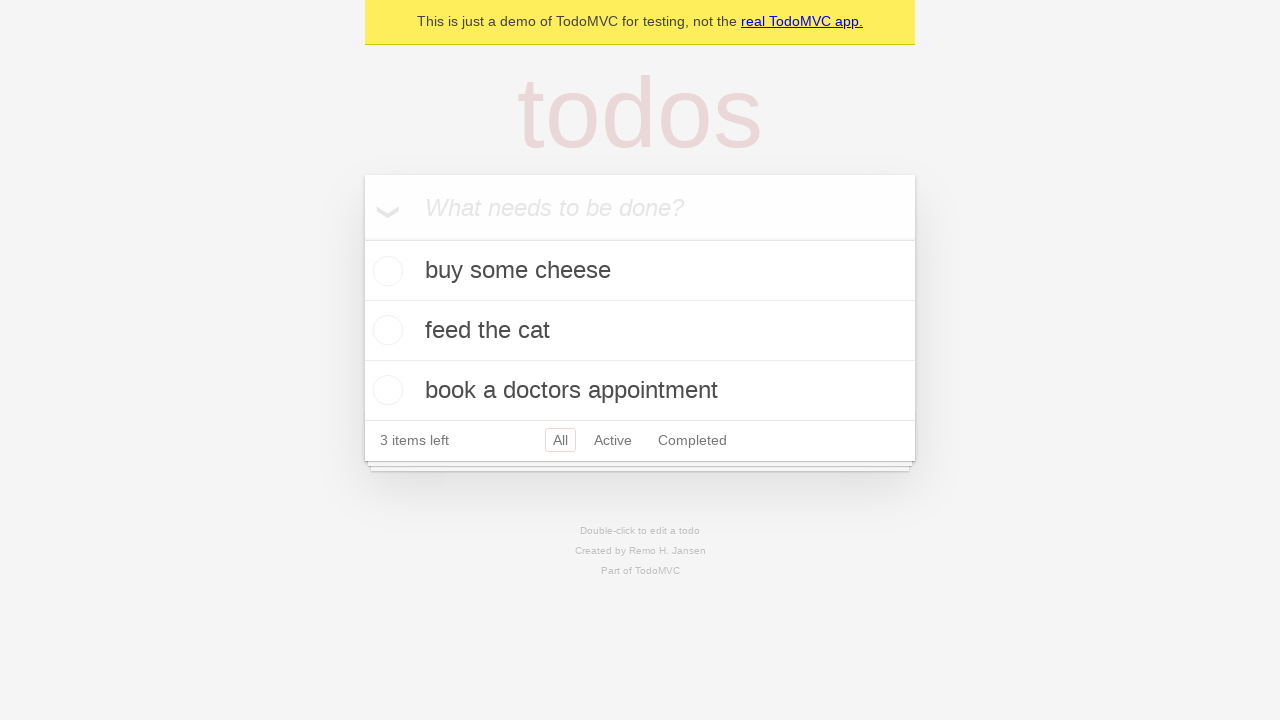

Checked the first todo item at (385, 271) on .todo-list li .toggle >> nth=0
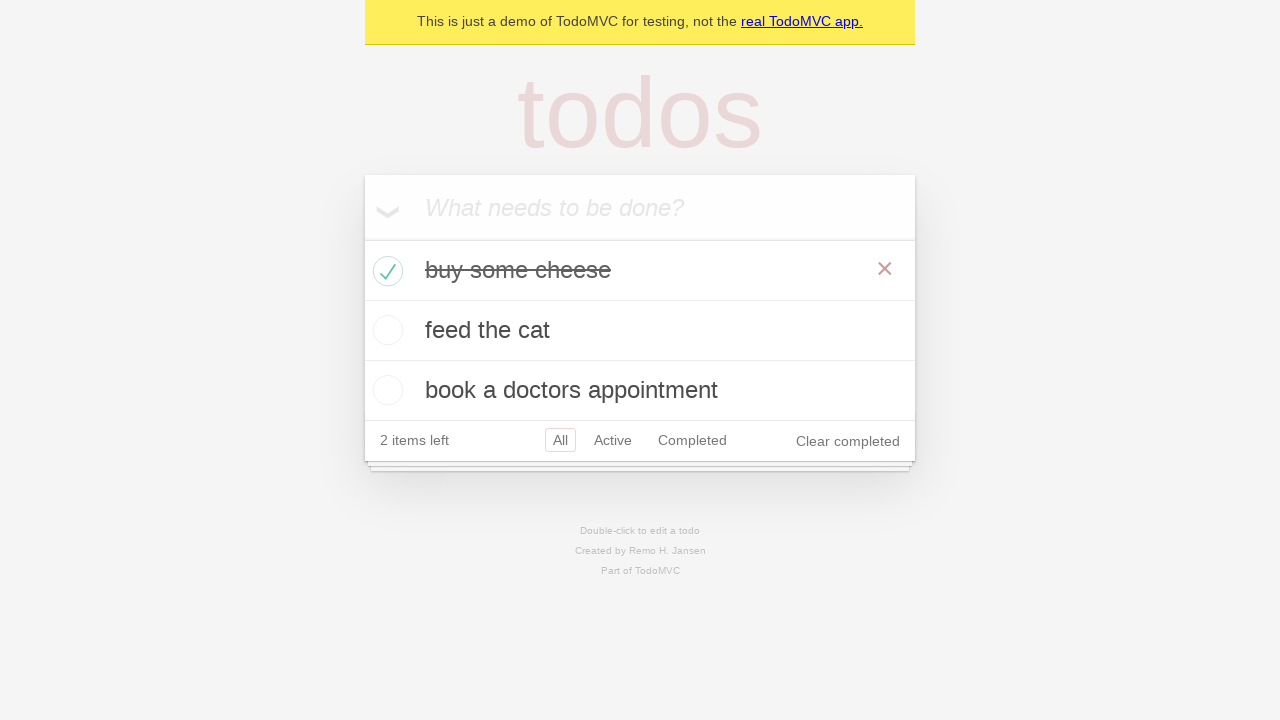

Clear completed button is now visible
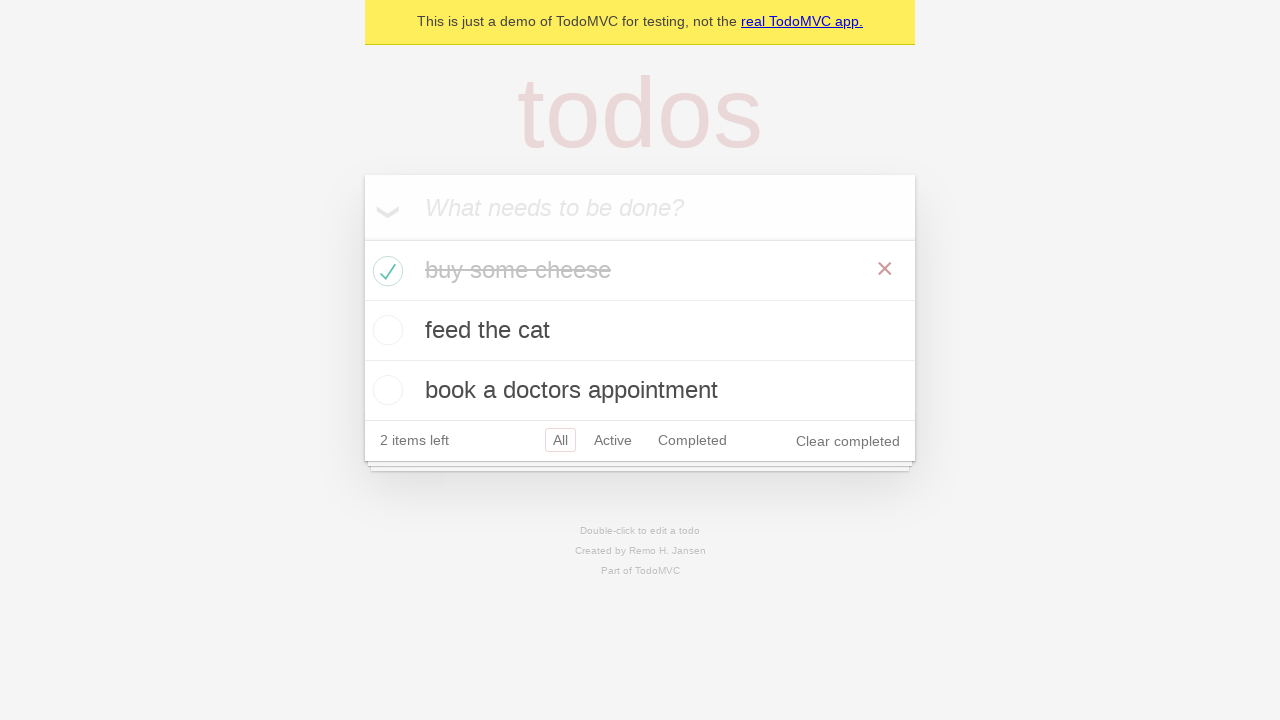

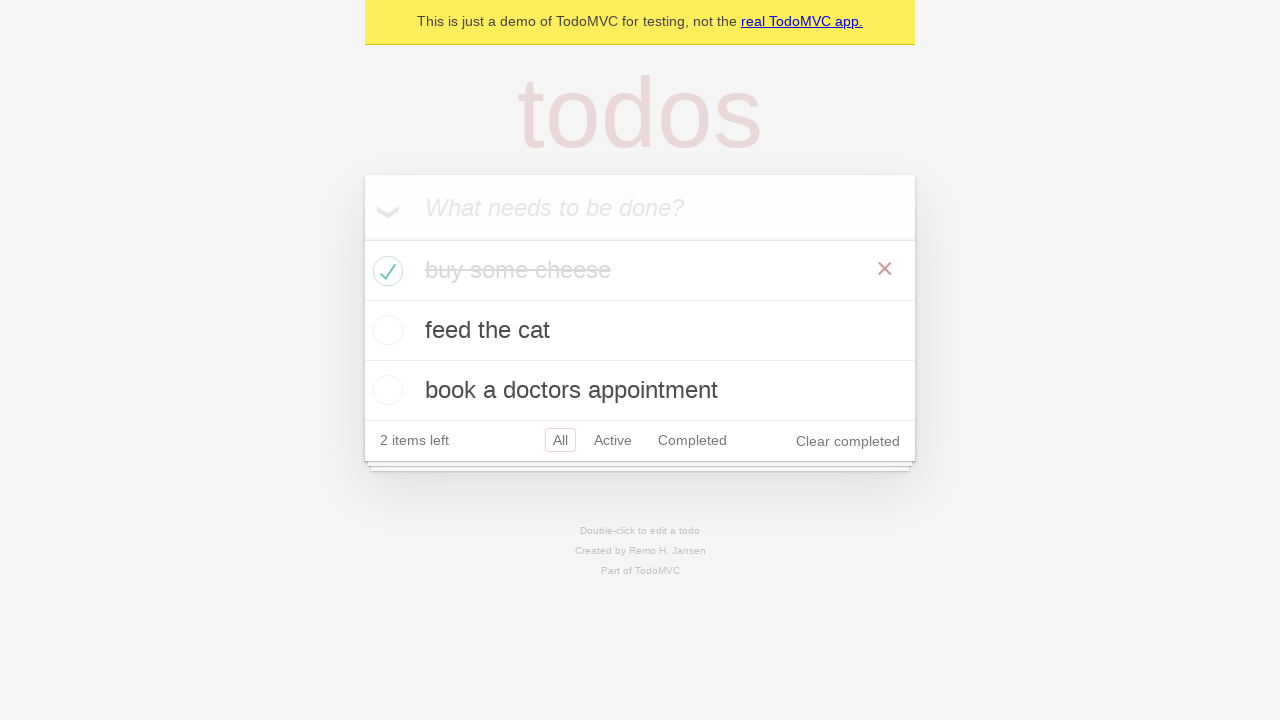